Tests multiple windows functionality by clicking a link that opens a new window/tab and verifying the new window's title

Starting URL: https://the-internet.herokuapp.com/

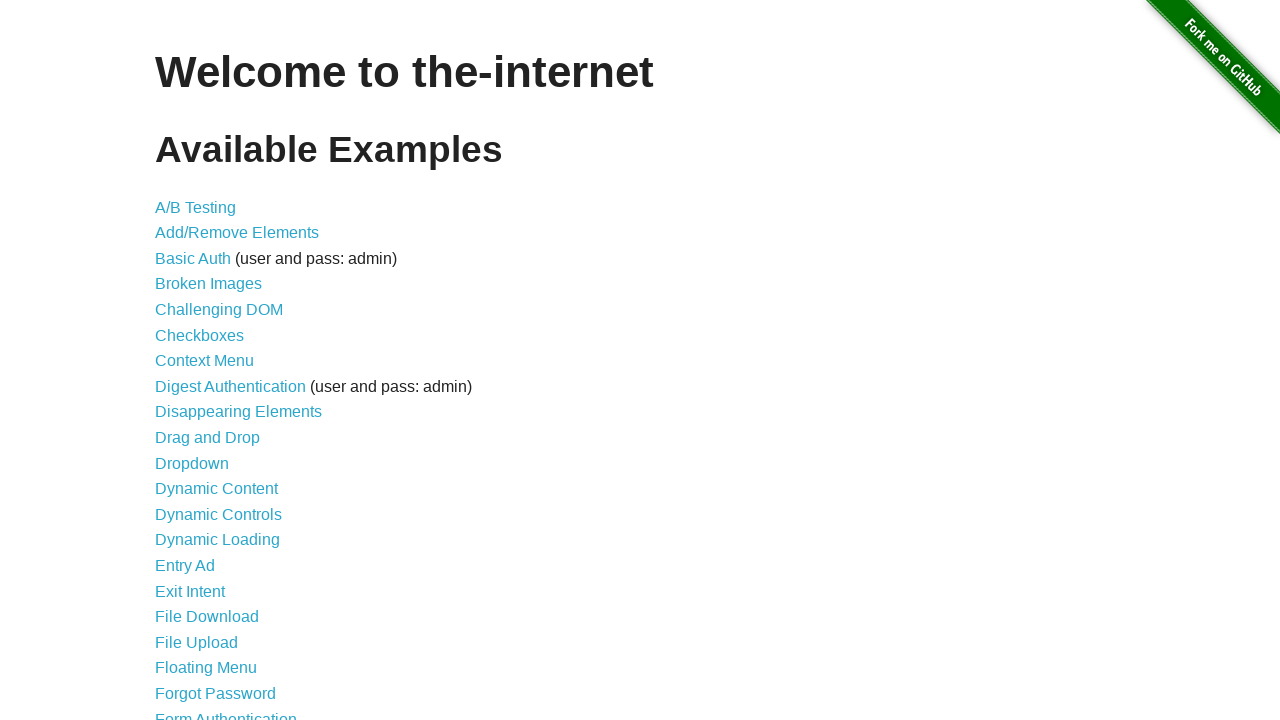

Clicked 'Multiple Windows' link at (218, 369) on internal:role=link[name="Multiple Windows"i]
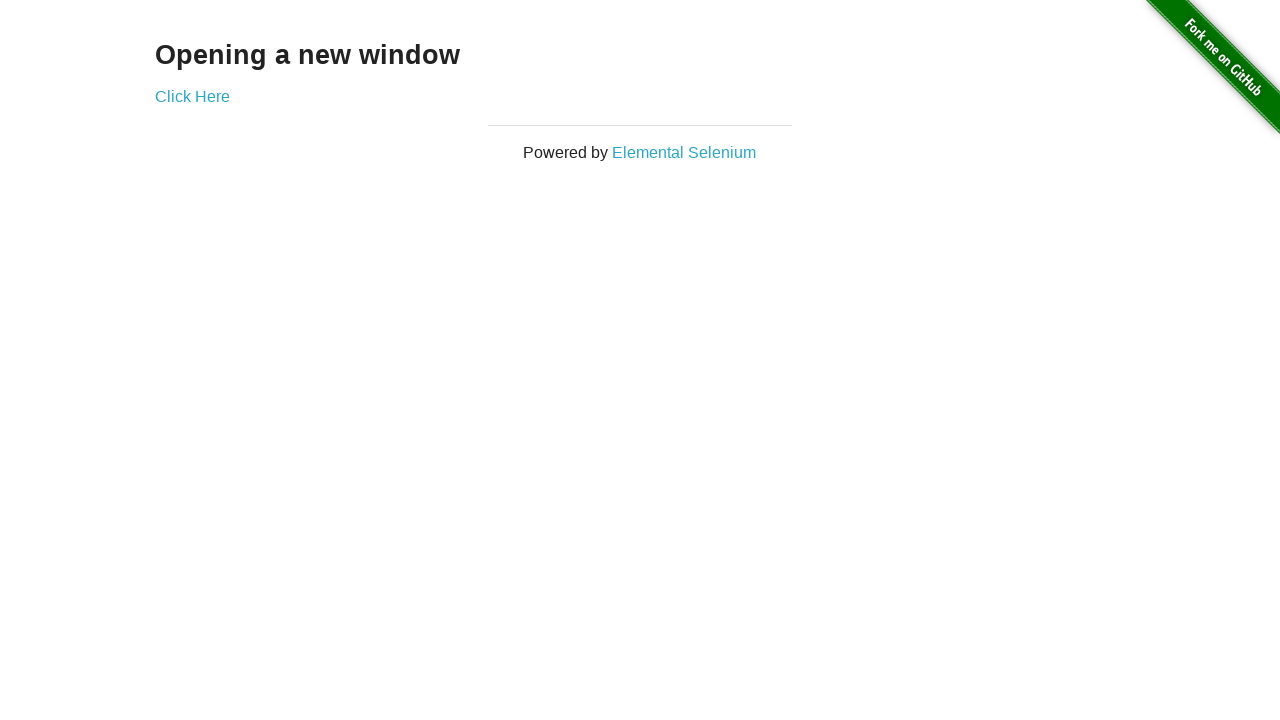

Clicked 'Click Here' link to open new window/tab at (192, 96) on internal:role=link[name="Click Here"i]
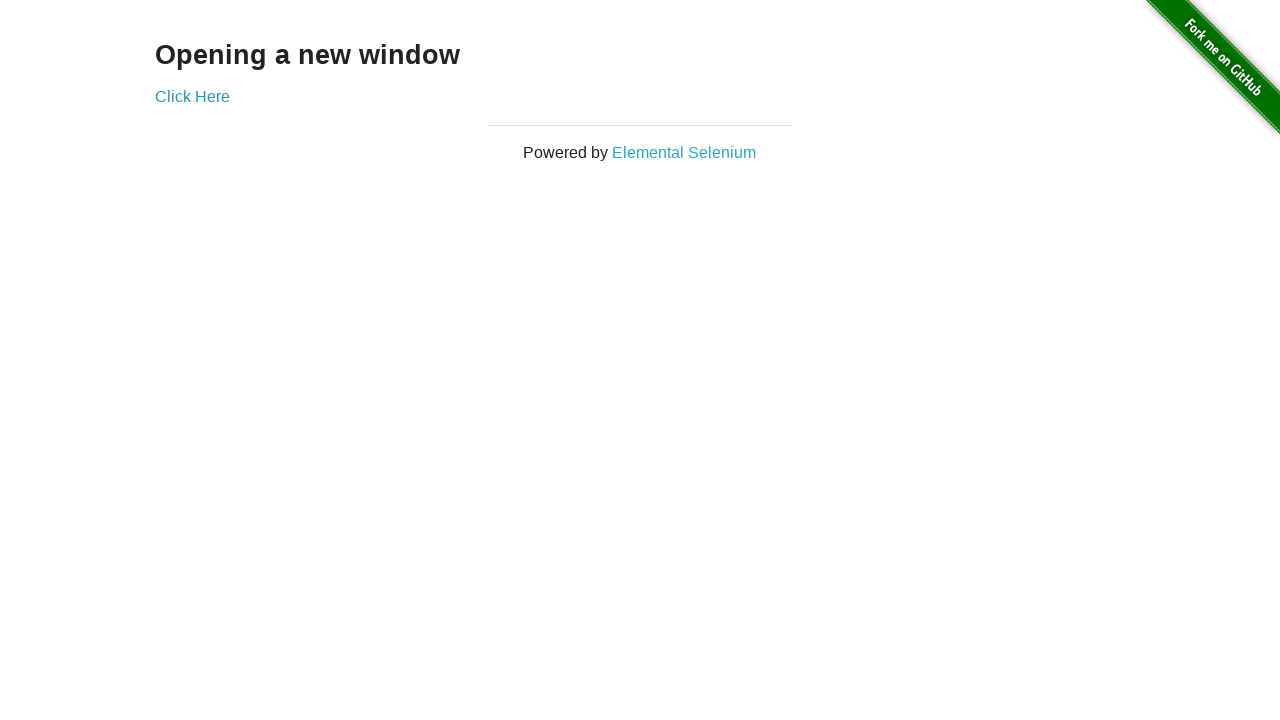

New window/tab popup opened and captured
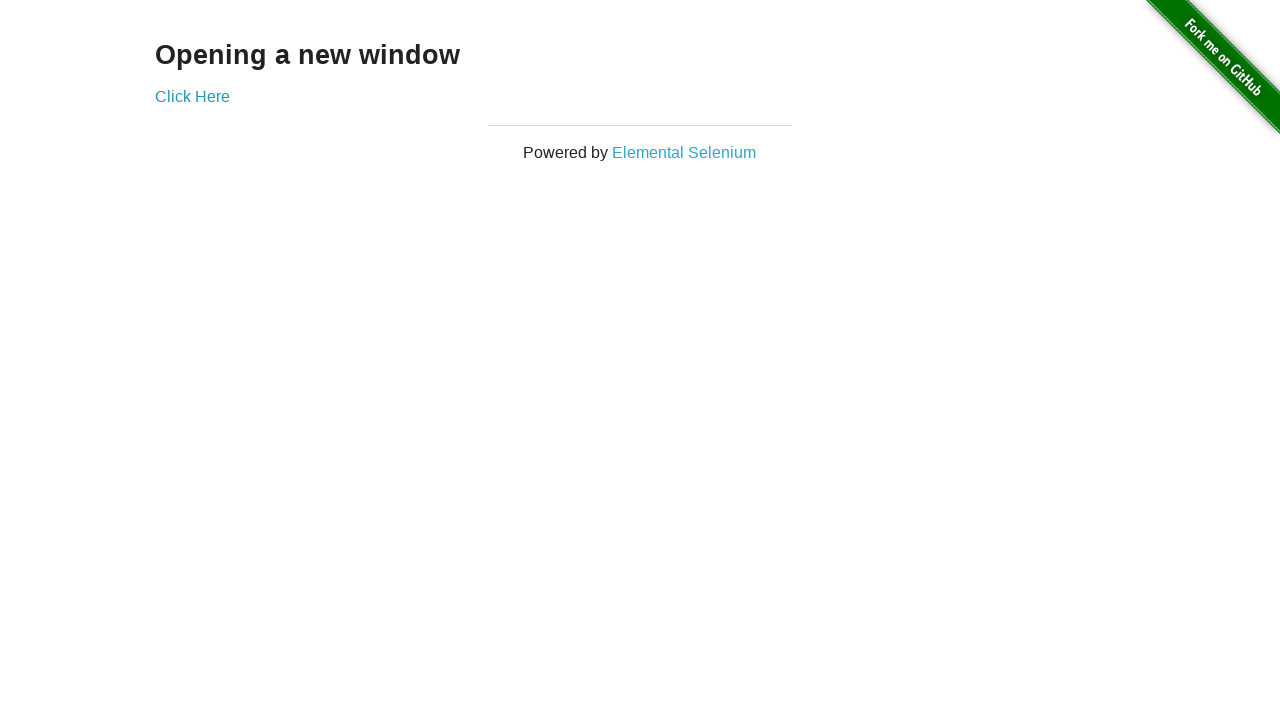

Verified new window title is 'New Window'
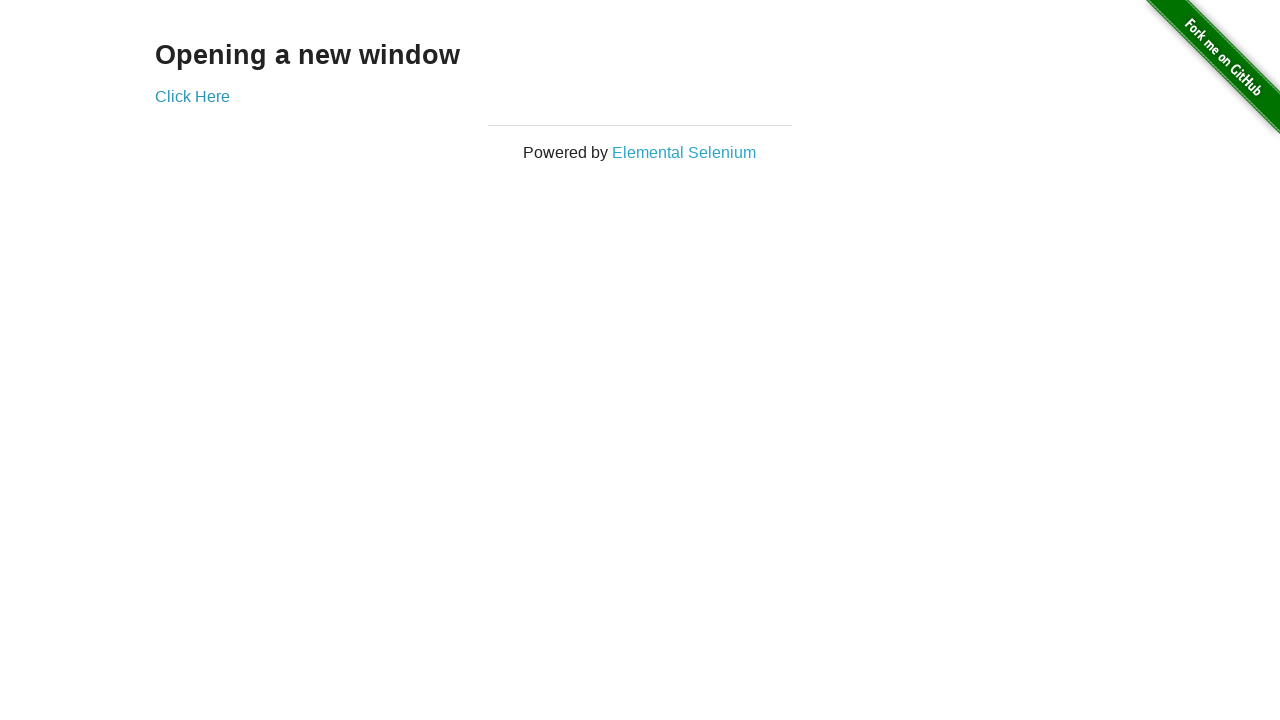

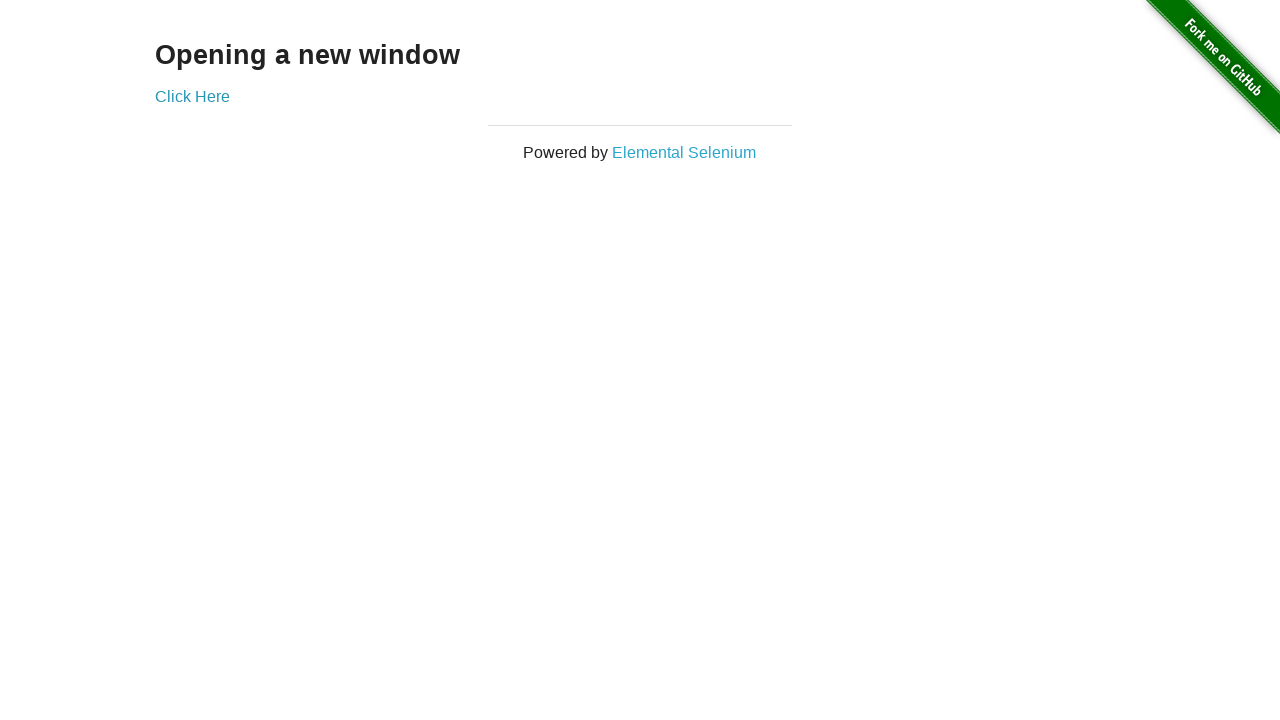